Tests the Entry Ad modal functionality by closing the modal popup, clicking the restart button to re-enable the ad, and then closing the modal again.

Starting URL: https://the-internet.herokuapp.com/entry_ad

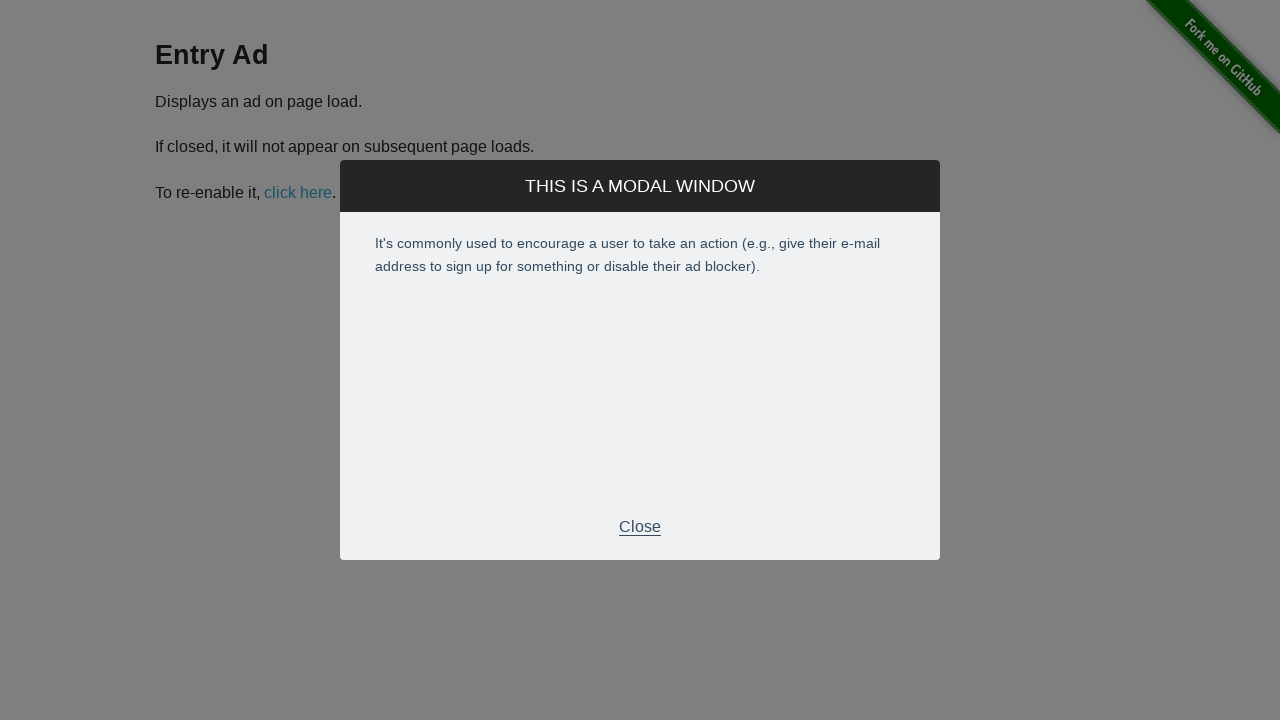

Entry Ad modal appeared on page load
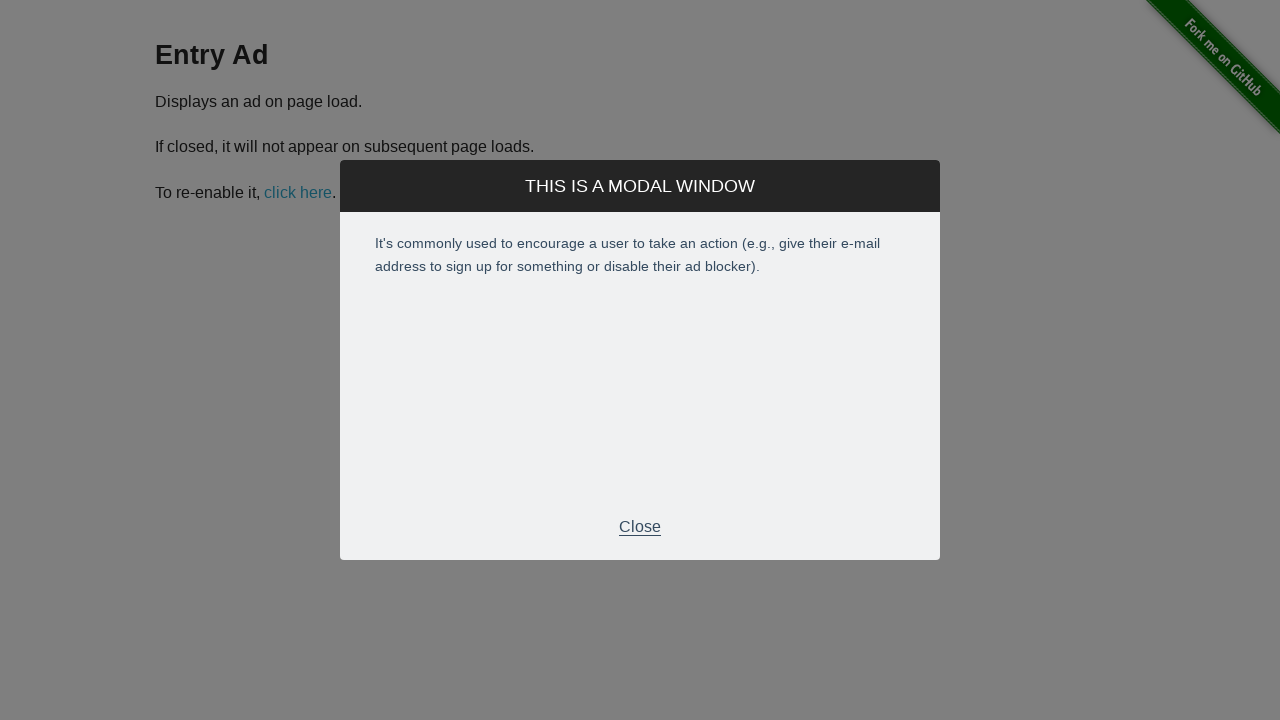

Scrolled close button into view
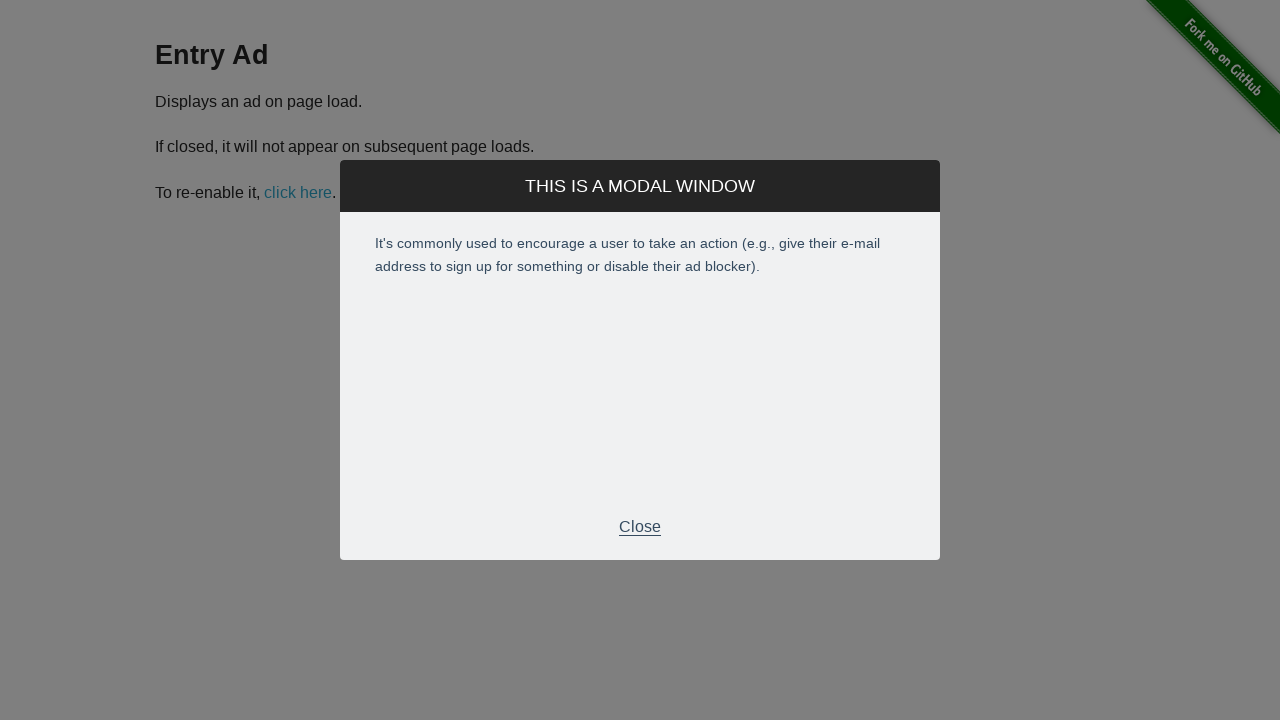

Clicked close button to dismiss Entry Ad modal at (640, 527) on xpath=//*[@id='modal']/div[2]/div[3]/p
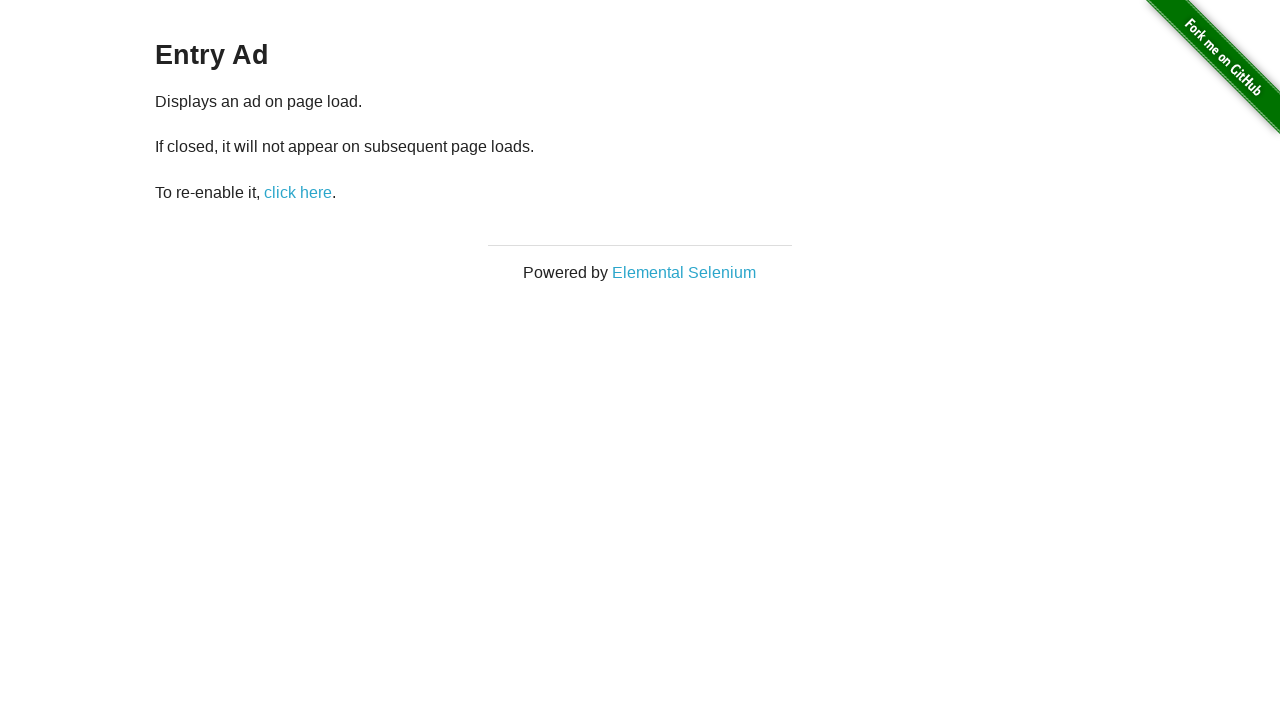

Restart Ad link became visible after modal closed
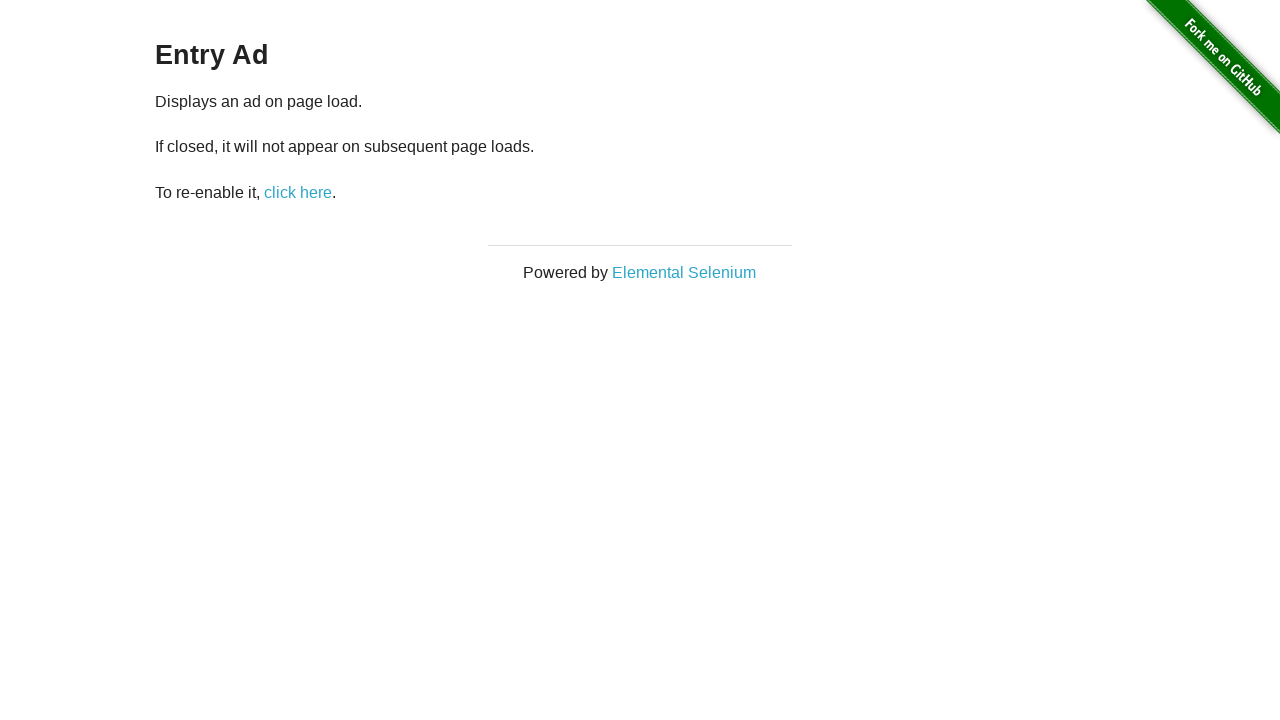

Clicked restart button to re-enable Entry Ad at (298, 192) on #restart-ad
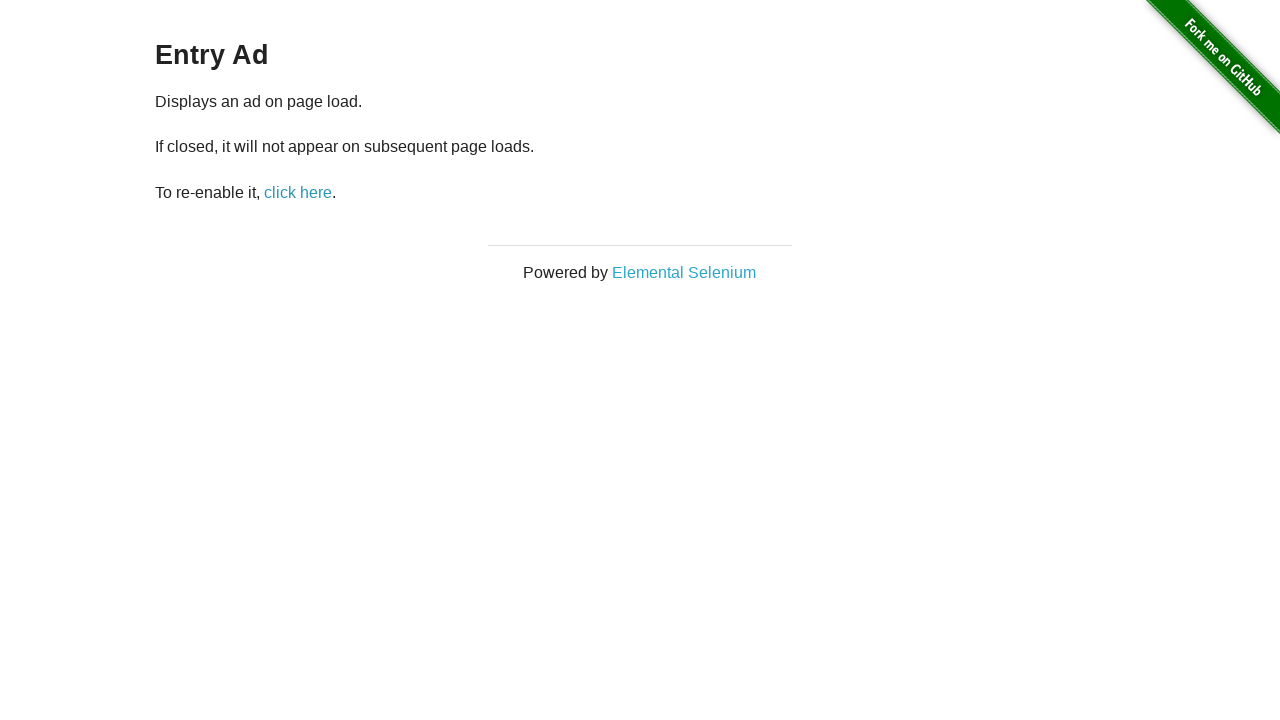

Entry Ad modal appeared again after restart
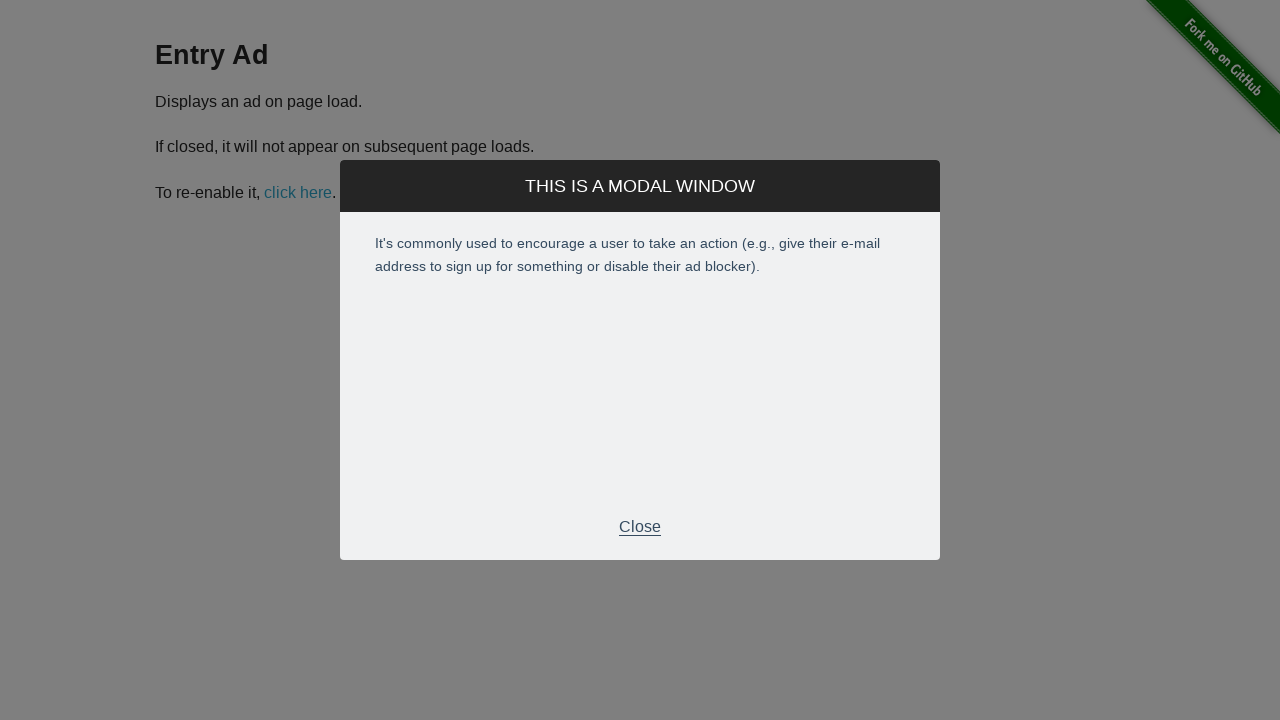

Scrolled close button into view again
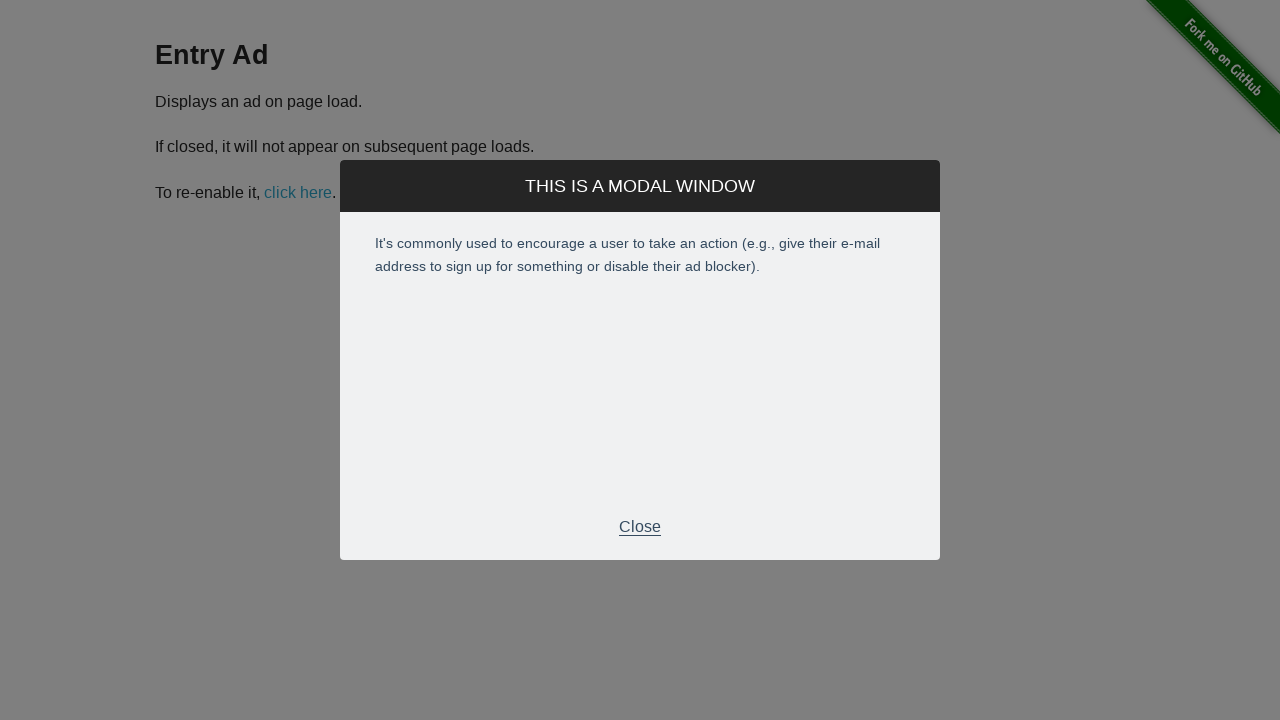

Clicked close button to dismiss Entry Ad modal again at (640, 527) on xpath=//*[@id='modal']/div[2]/div[3]/p
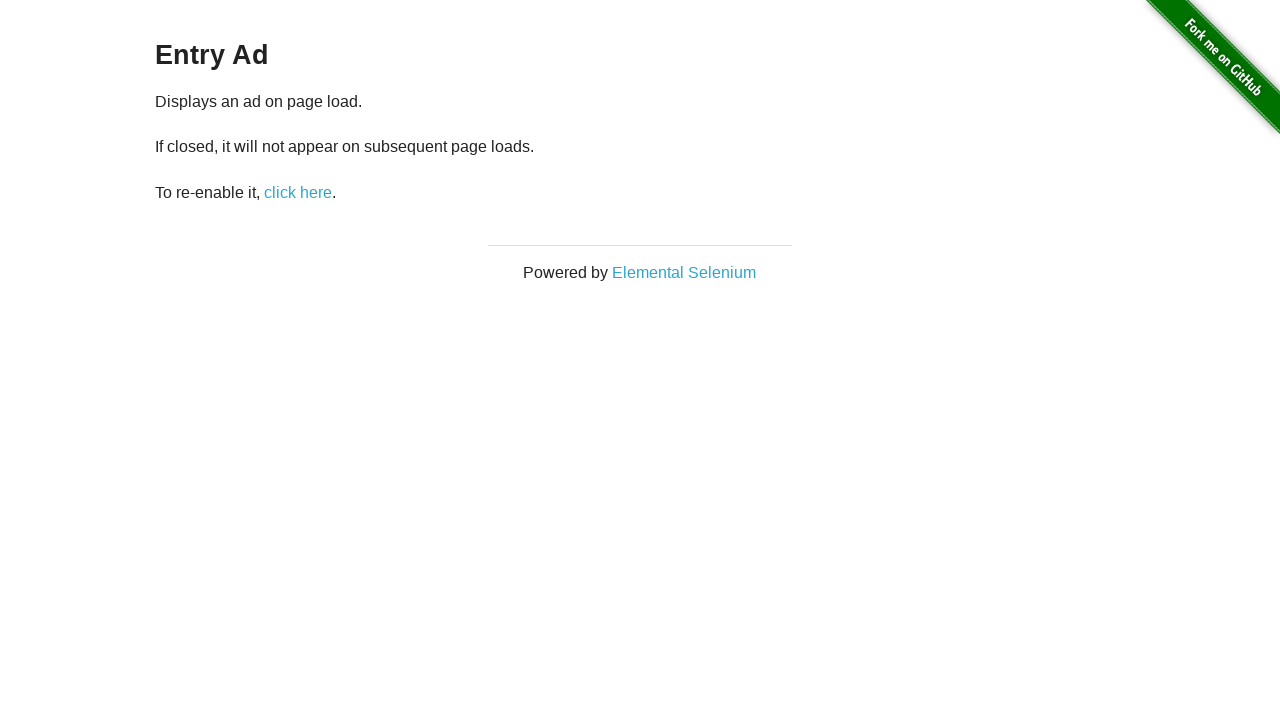

Page content is now visible and accessible
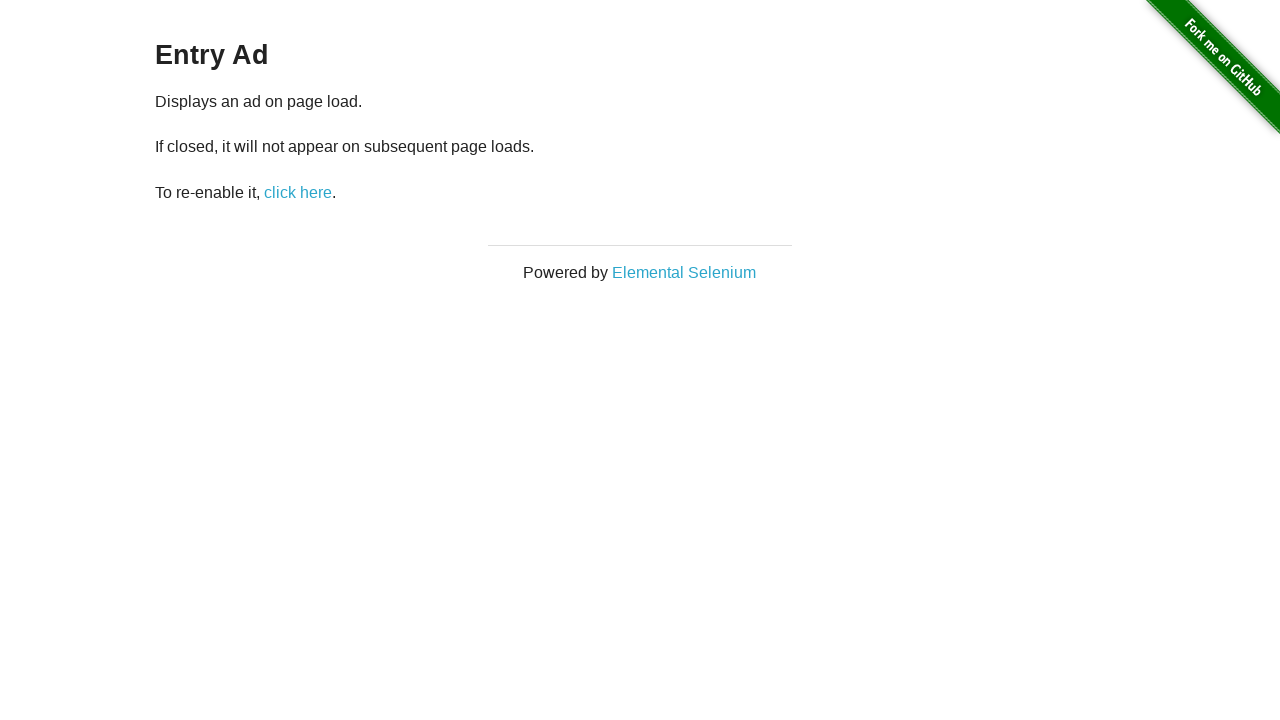

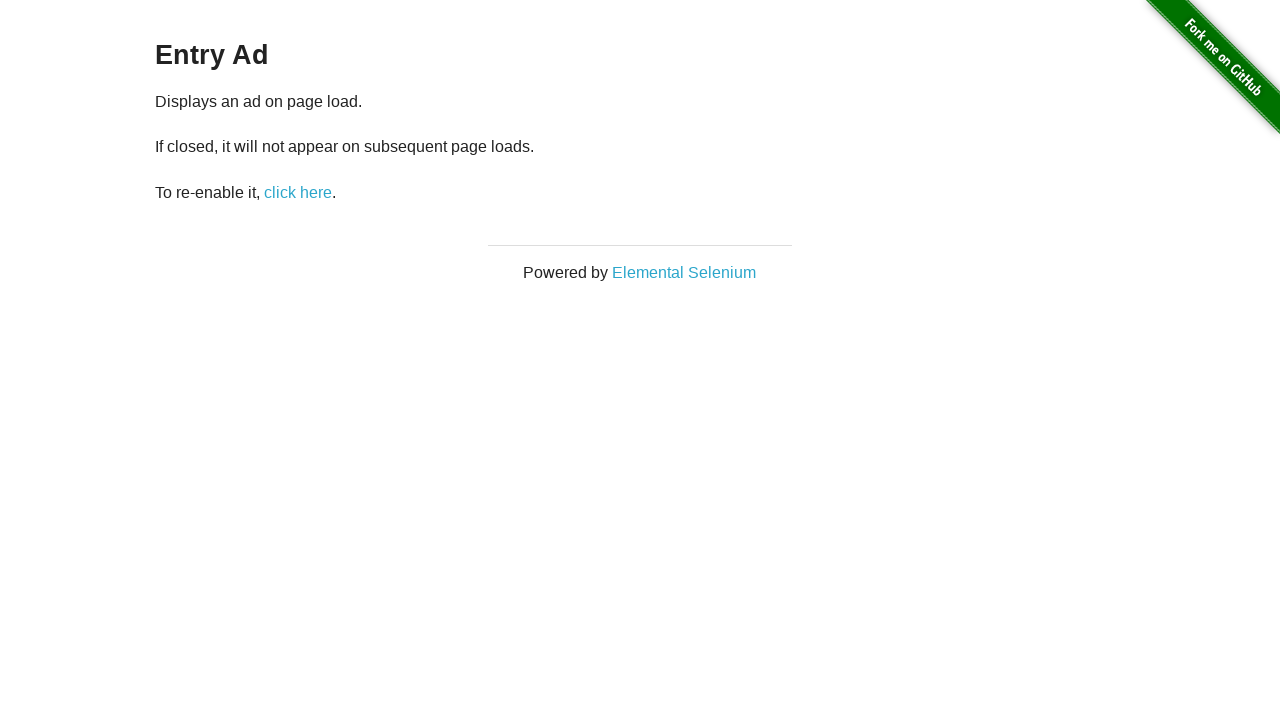